Tests JavaScript confirm dialog by clicking the second alert button, dismissing (canceling) the dialog, and verifying the cancel result

Starting URL: http://the-internet.herokuapp.com/javascript_alerts

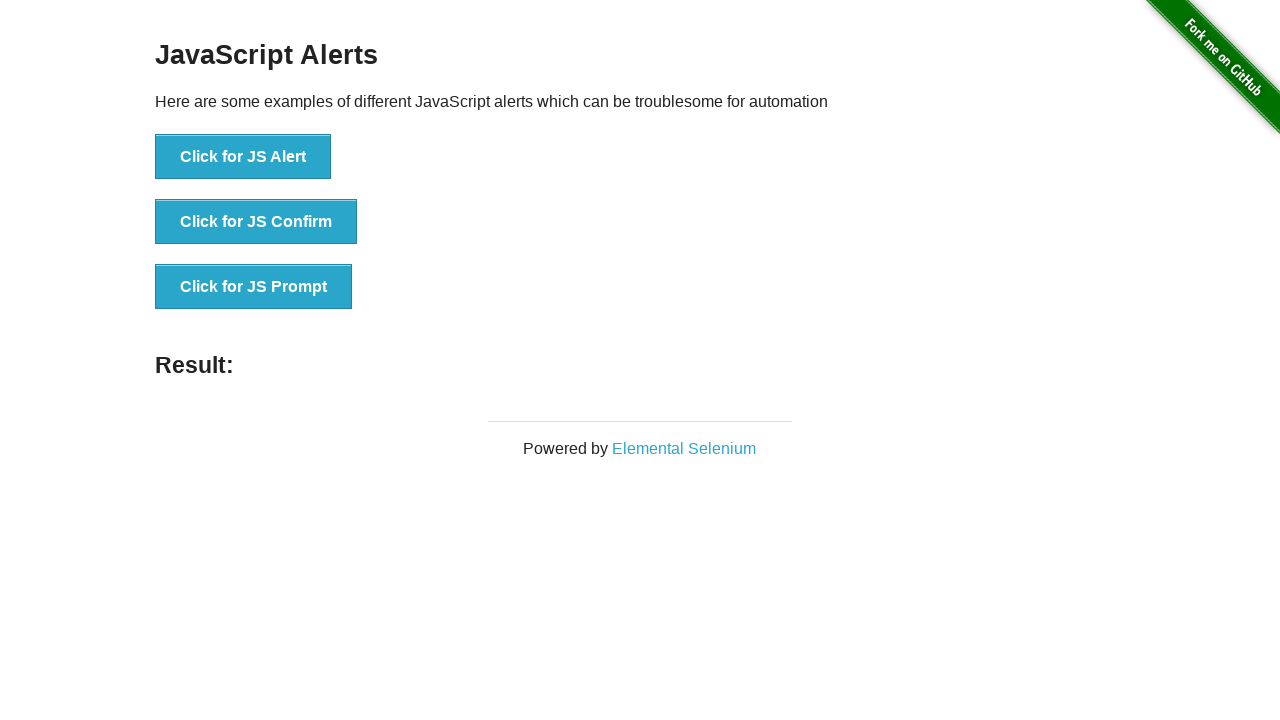

Set up dialog handler to dismiss confirm dialog
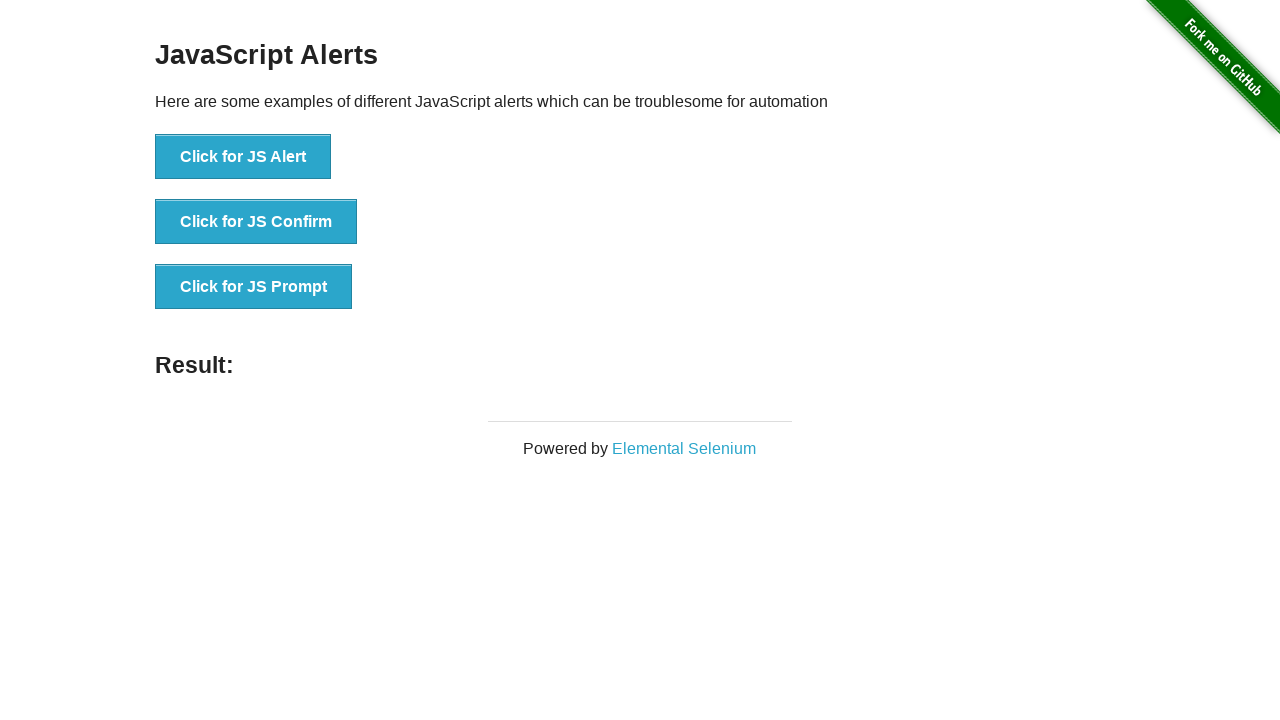

Clicked the JS Confirm button at (256, 222) on xpath=//button[@onclick='jsConfirm()']
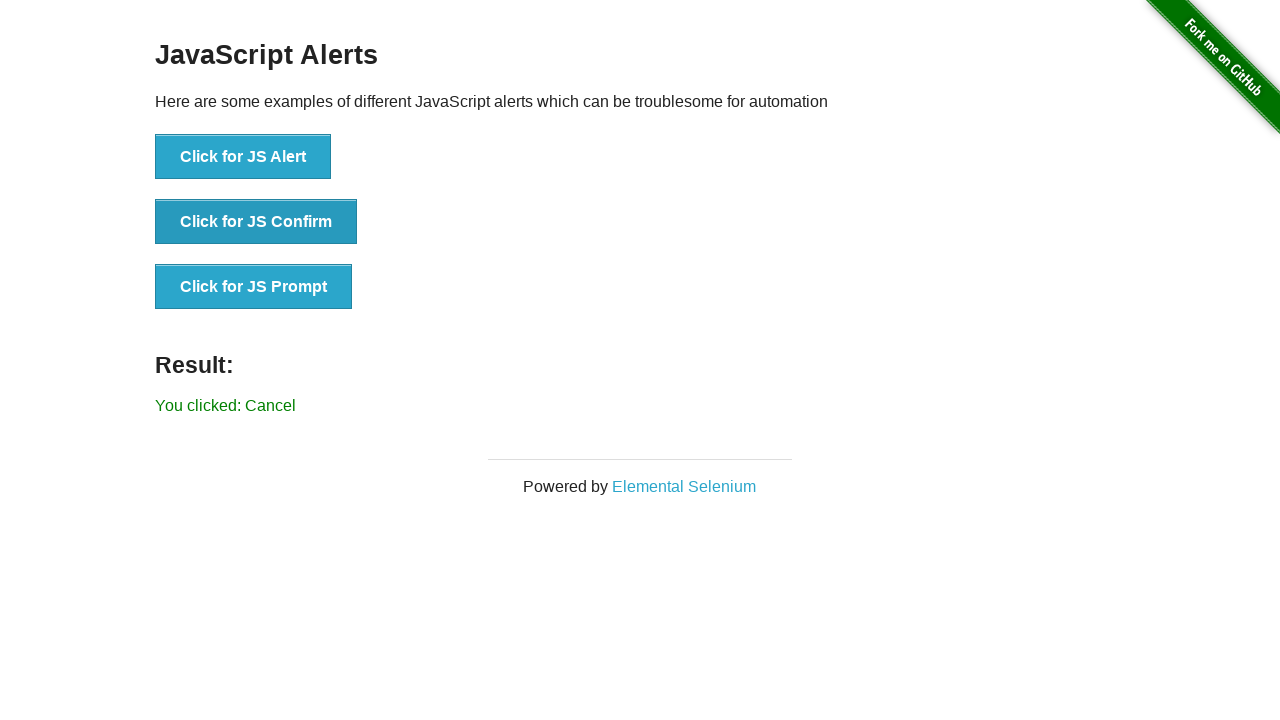

Result message element loaded
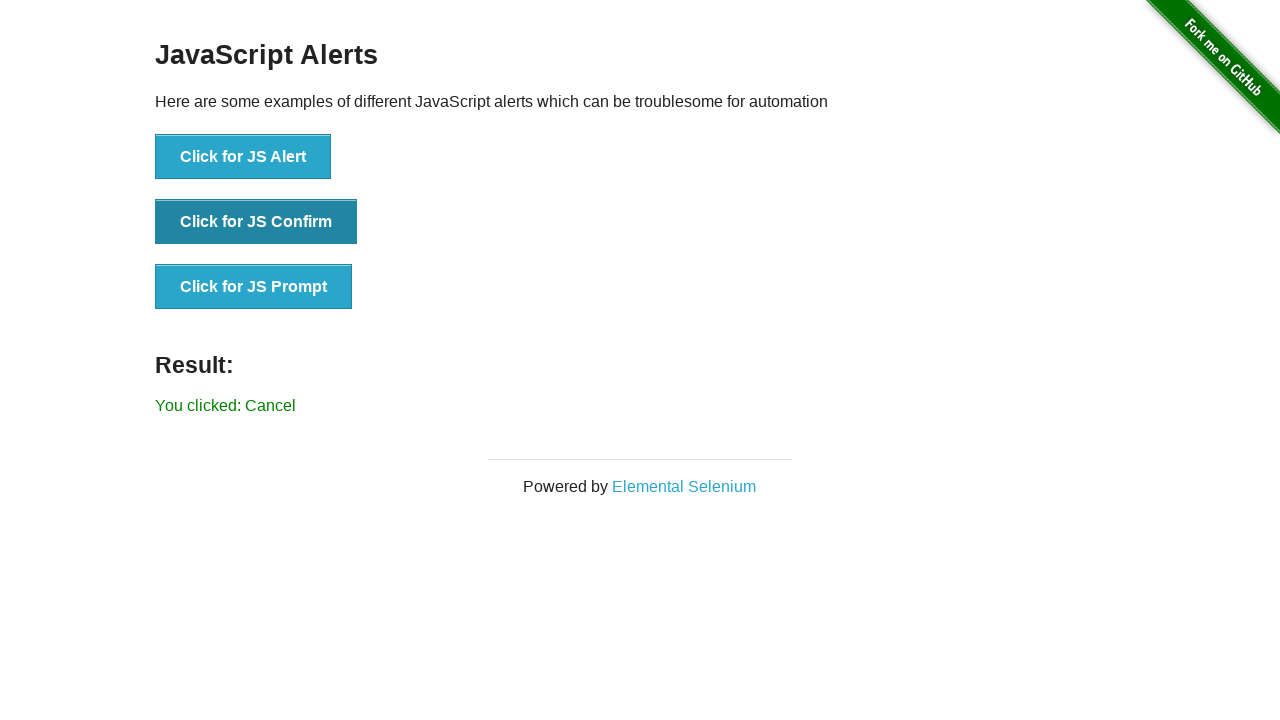

Retrieved result text: 'You clicked: Cancel'
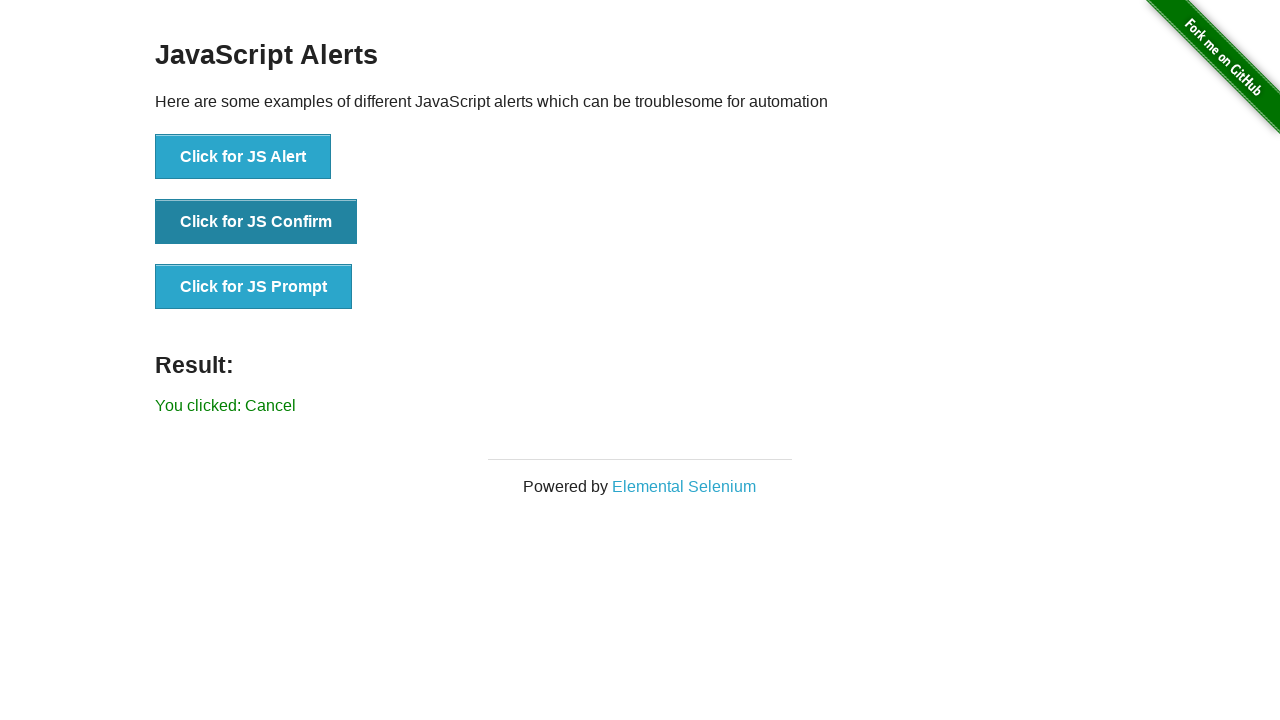

Verified result text matches expected 'You clicked: Cancel'
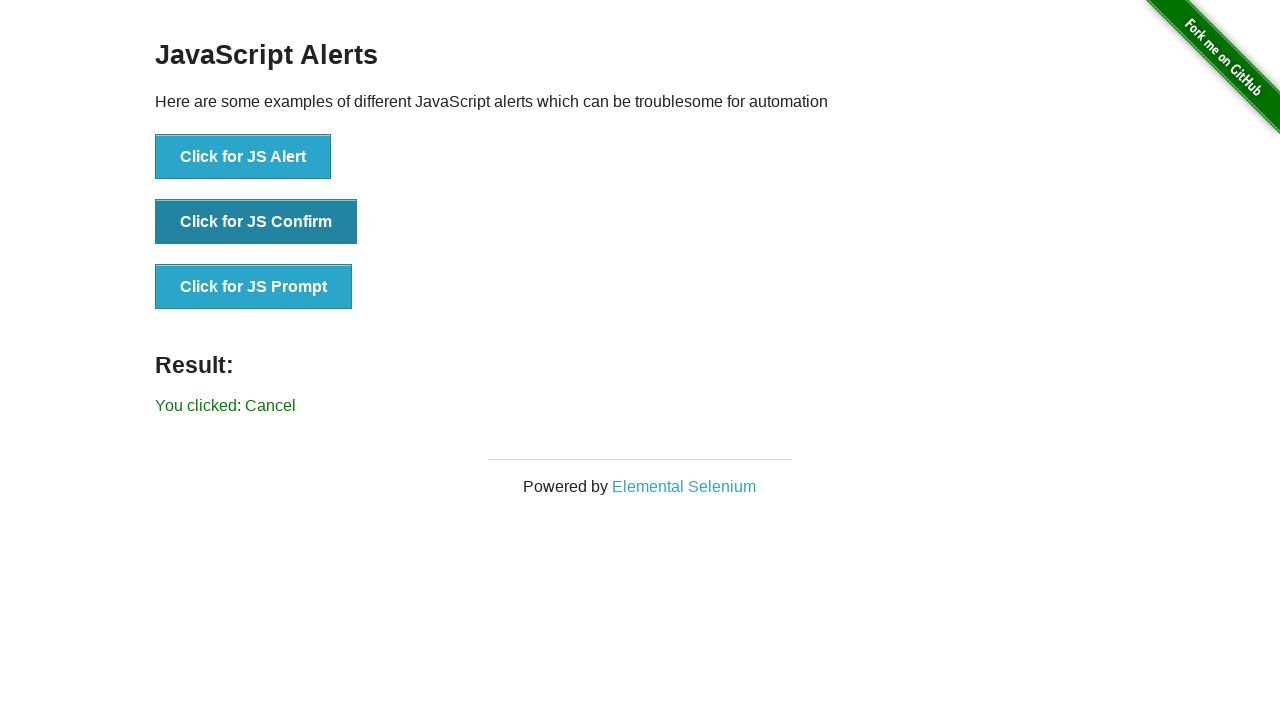

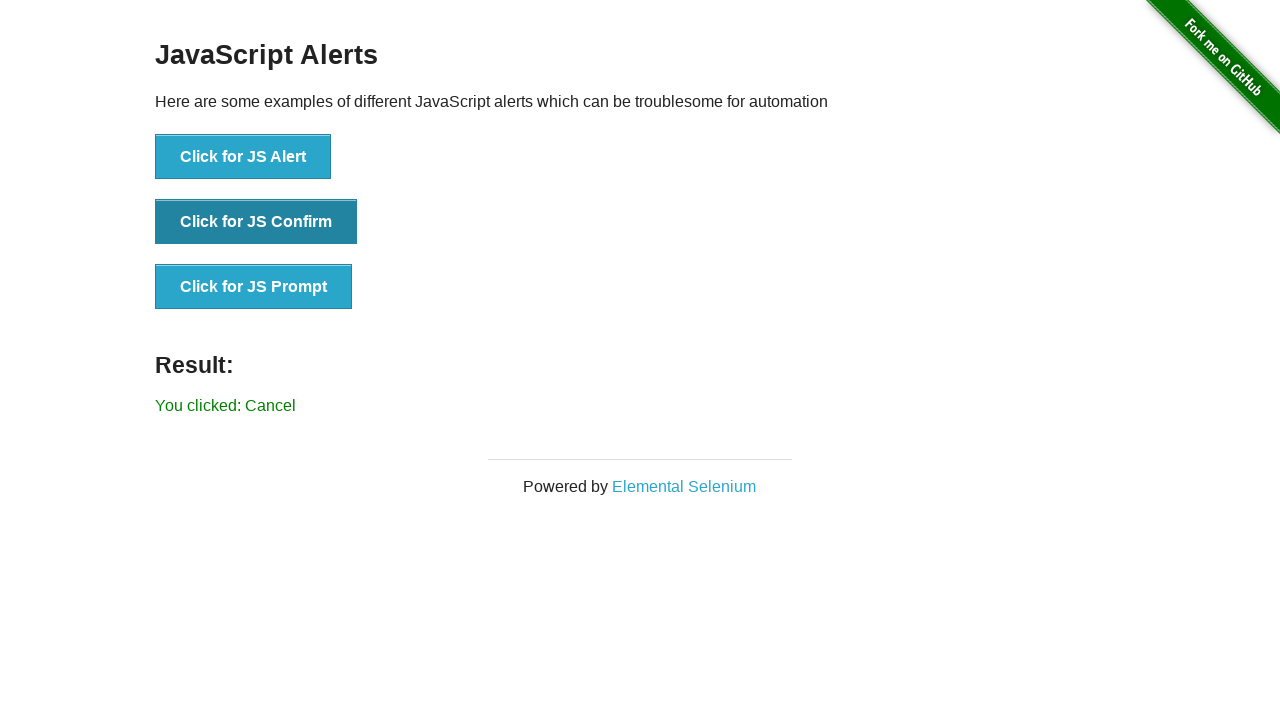